Tests adding a todo item to the TodoMVC app, then editing it by double-clicking and updating the text

Starting URL: https://demo.playwright.dev/todomvc/#/

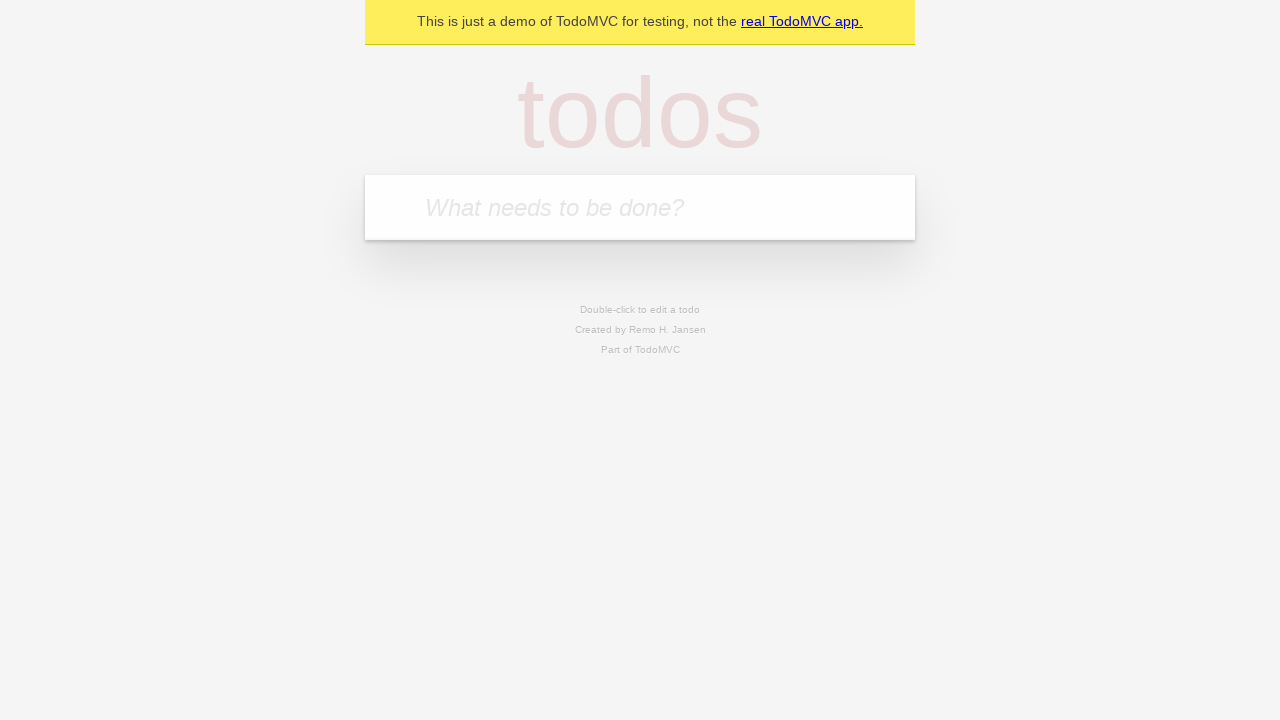

Clicked on the todo input field at (640, 207) on internal:attr=[placeholder="What needs to be done?"i]
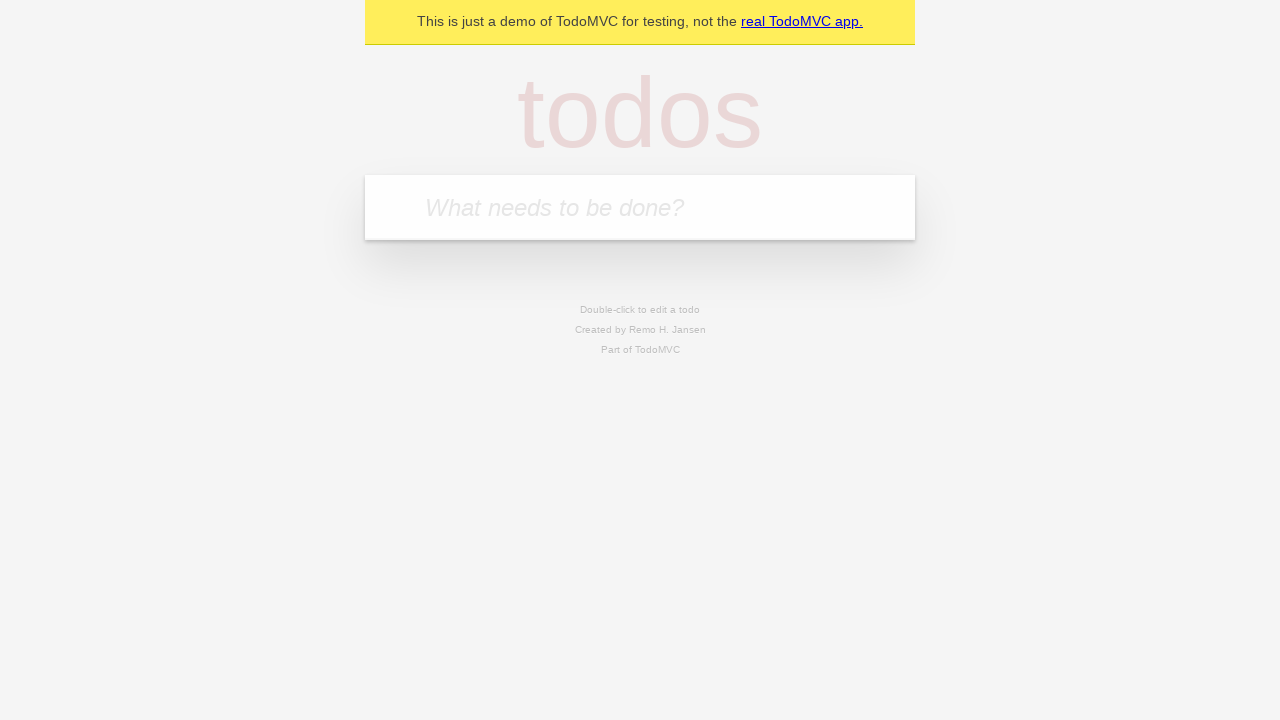

Filled todo input field with '123' on internal:attr=[placeholder="What needs to be done?"i]
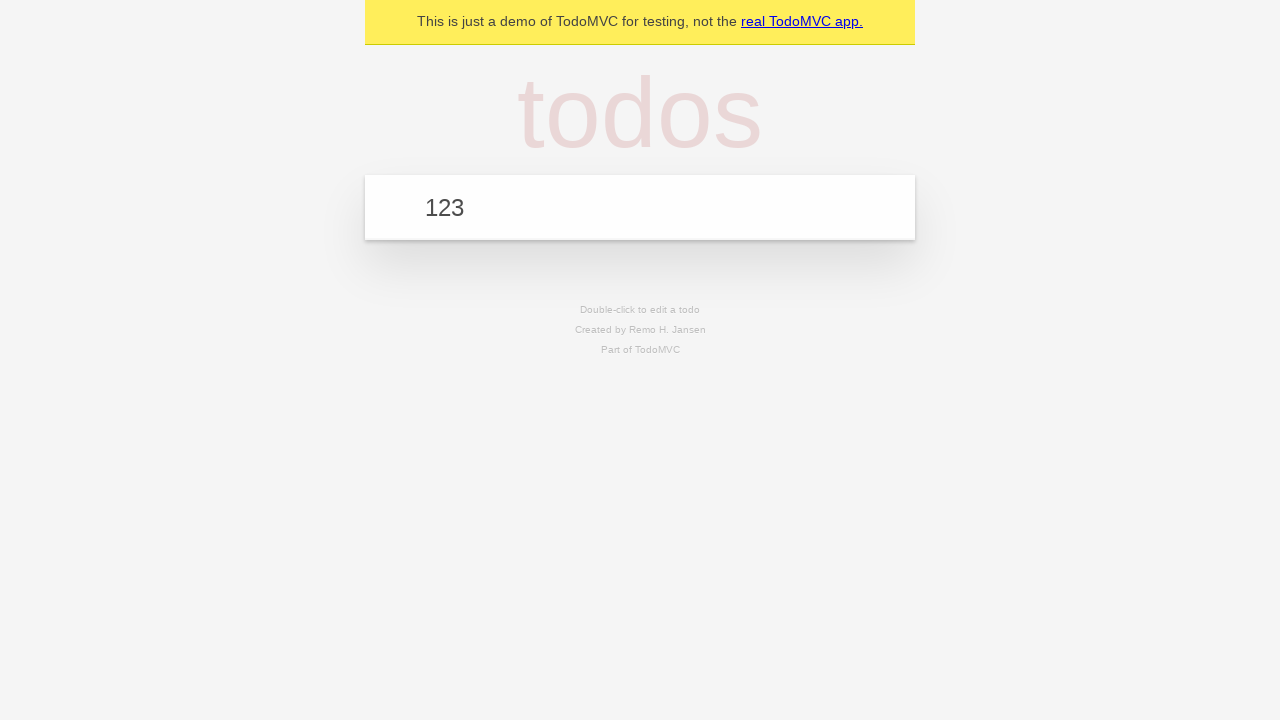

Pressed Enter to add the todo item on internal:attr=[placeholder="What needs to be done?"i]
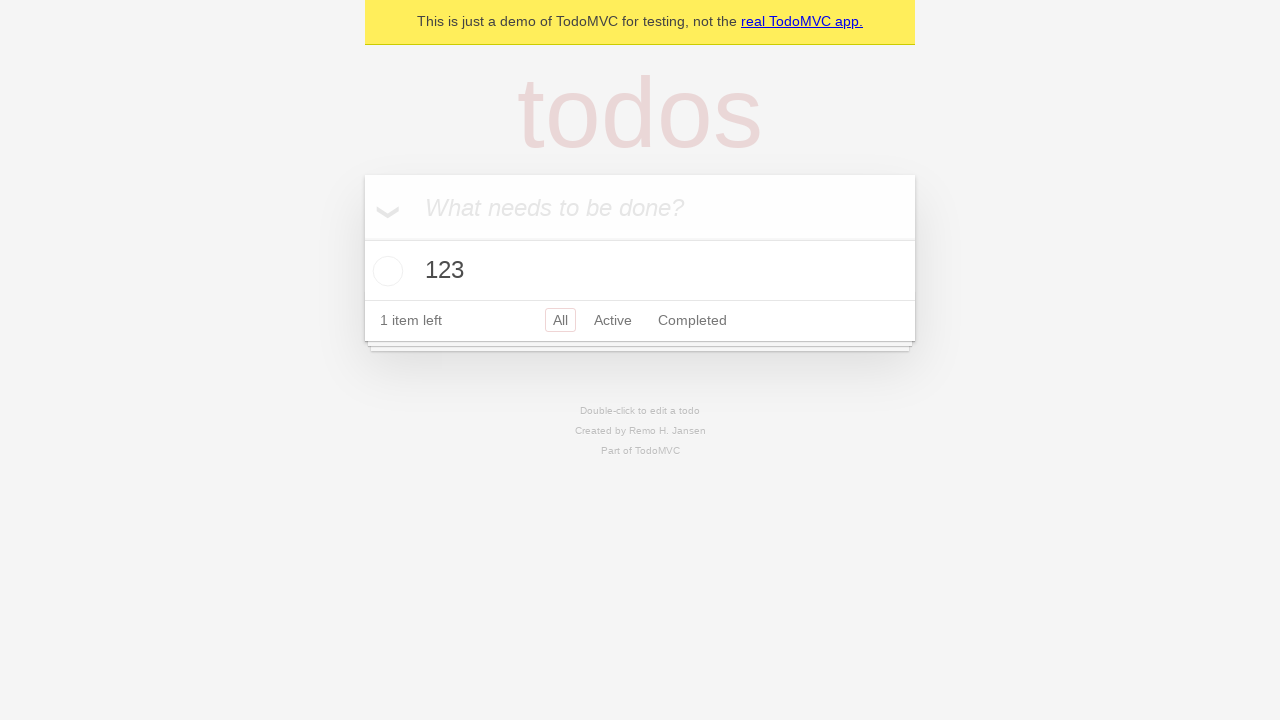

Double-clicked on the todo item to enter edit mode at (640, 271) on internal:testid=[data-testid="todo-title"s]
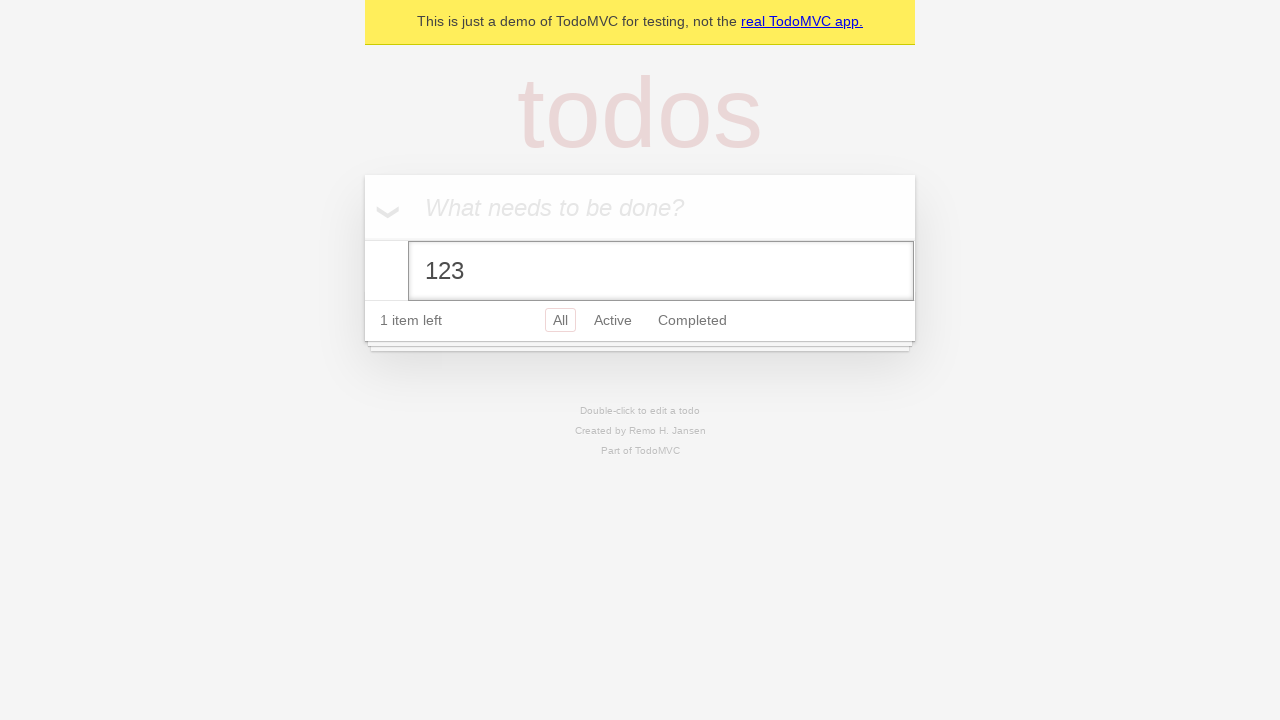

Updated todo text to '123456' on internal:label="Edit"i
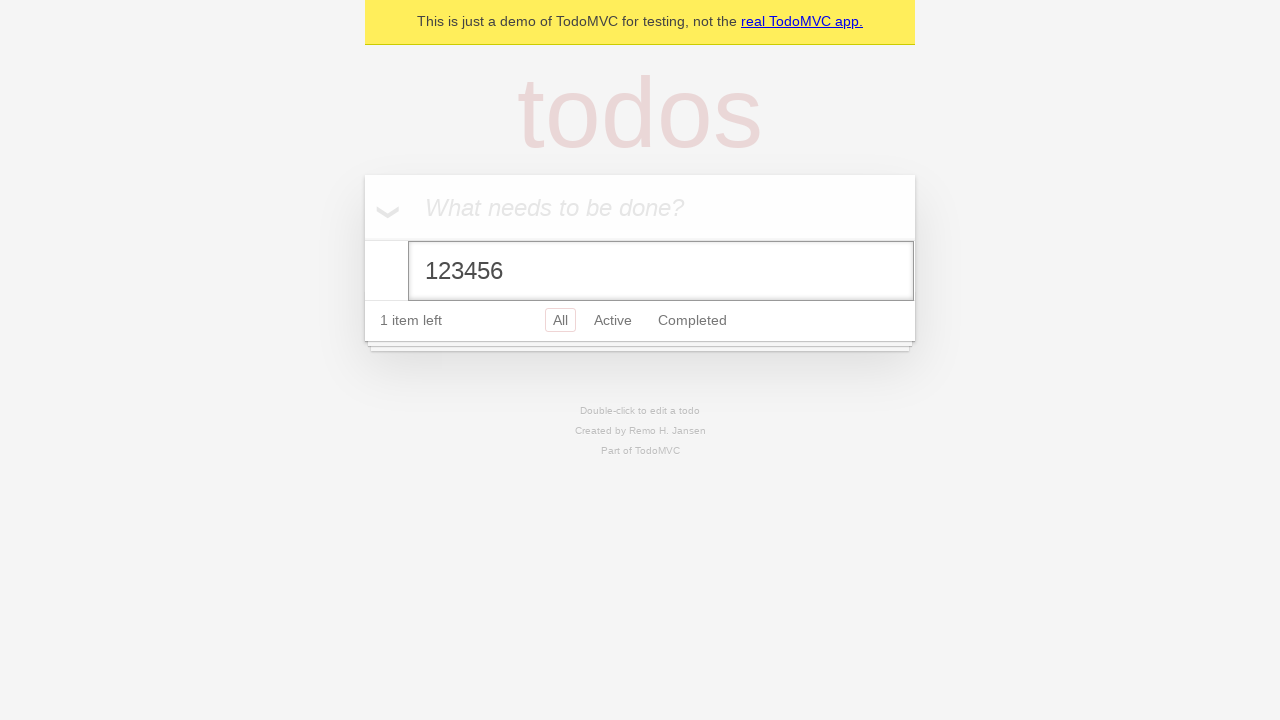

Pressed Enter to save the edited todo item on internal:label="Edit"i
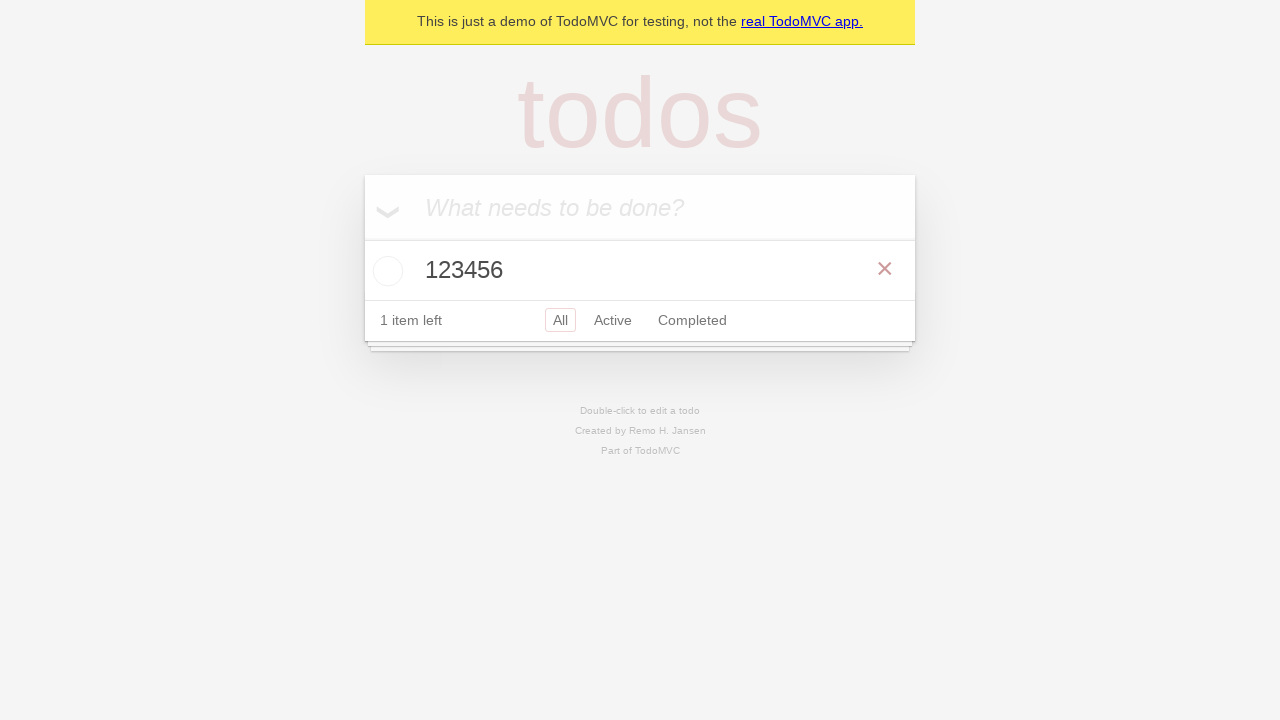

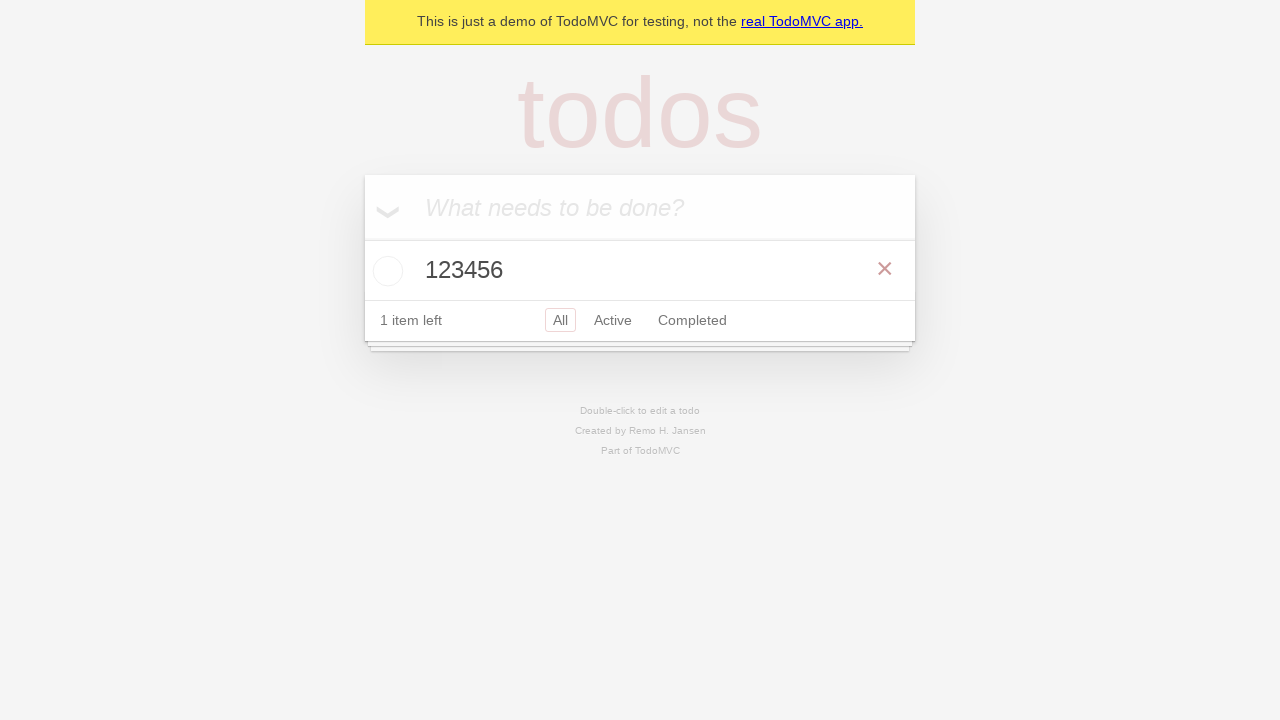